Tests DataTables sorting functionality by clicking on the Age column header and verifying that the table data is sorted correctly across all pages

Starting URL: https://datatables.net/extensions/autofill/examples/initialisation/focus.html

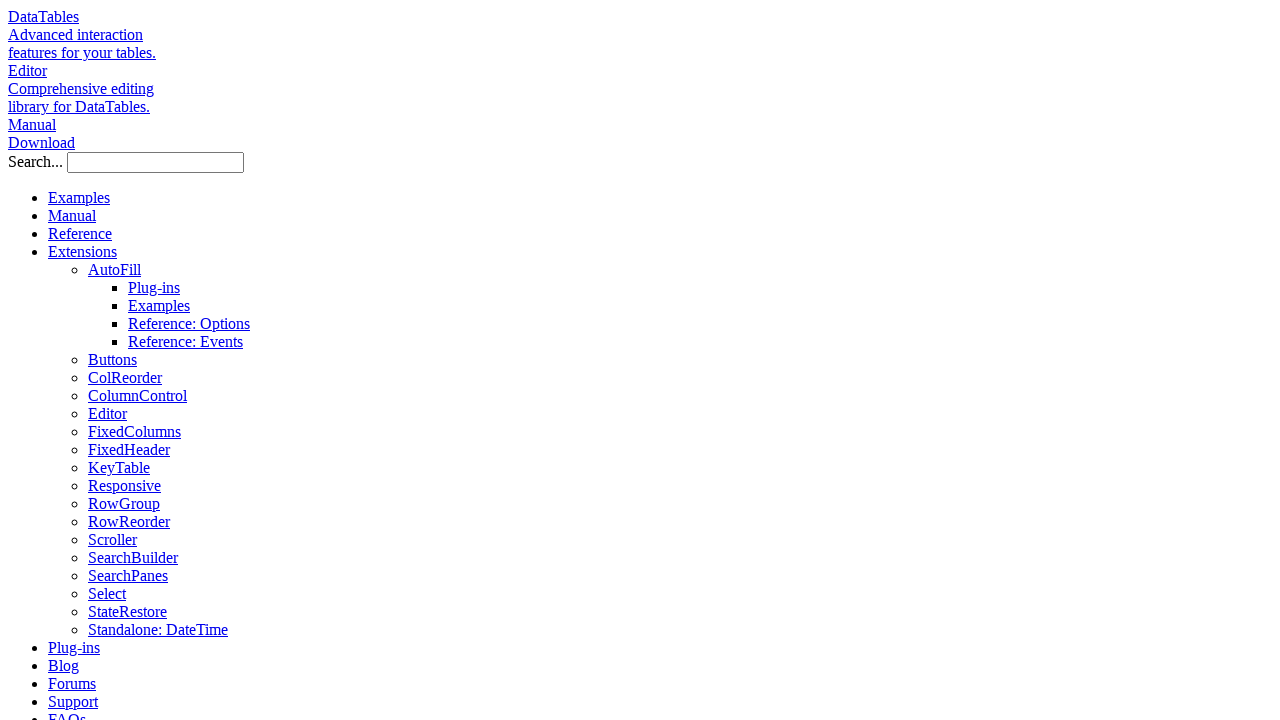

DataTables table loaded and ready
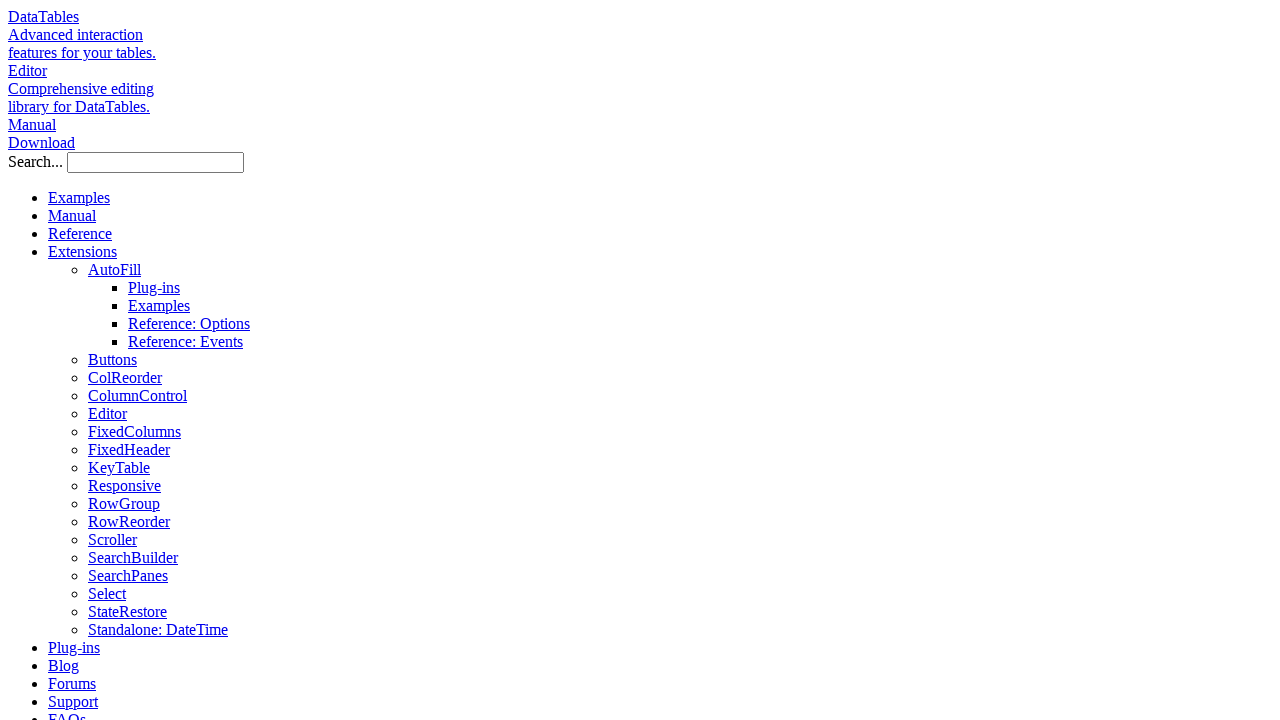

Collected initial table data from all pages
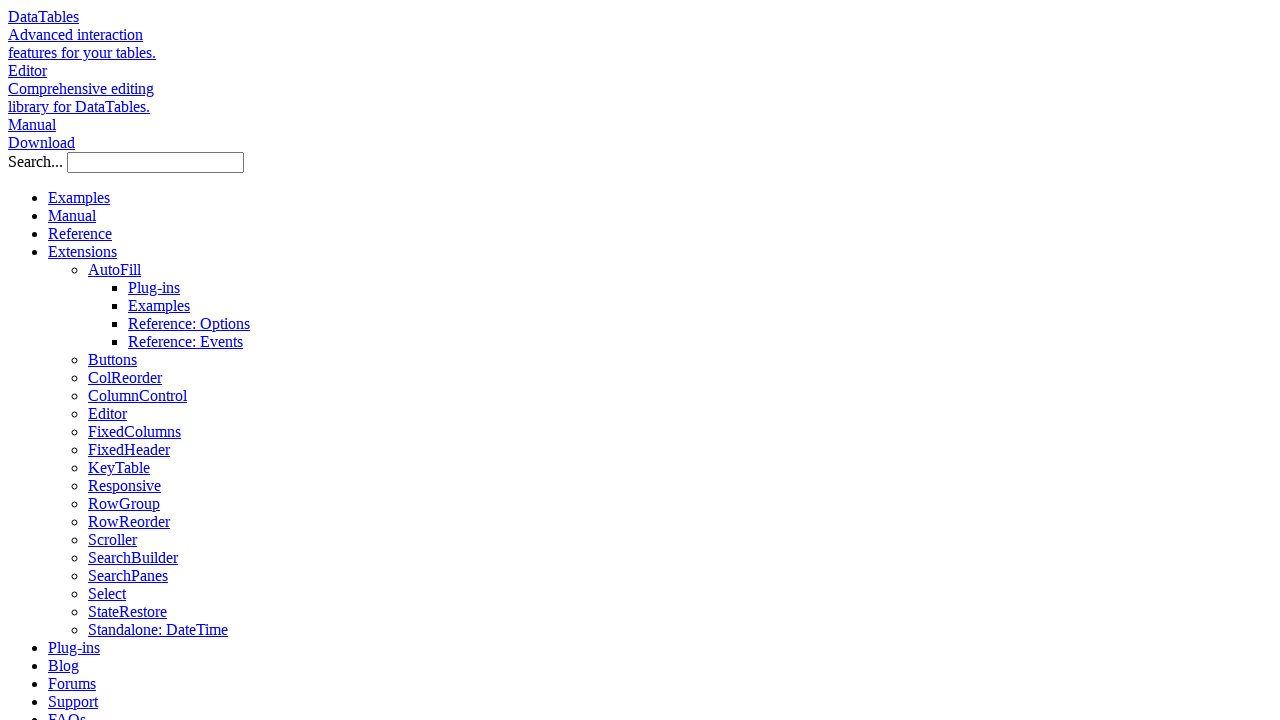

Clicked on Age column header to sort at (450, 361) on xpath=//table[@id='example']/thead/tr/th[4]
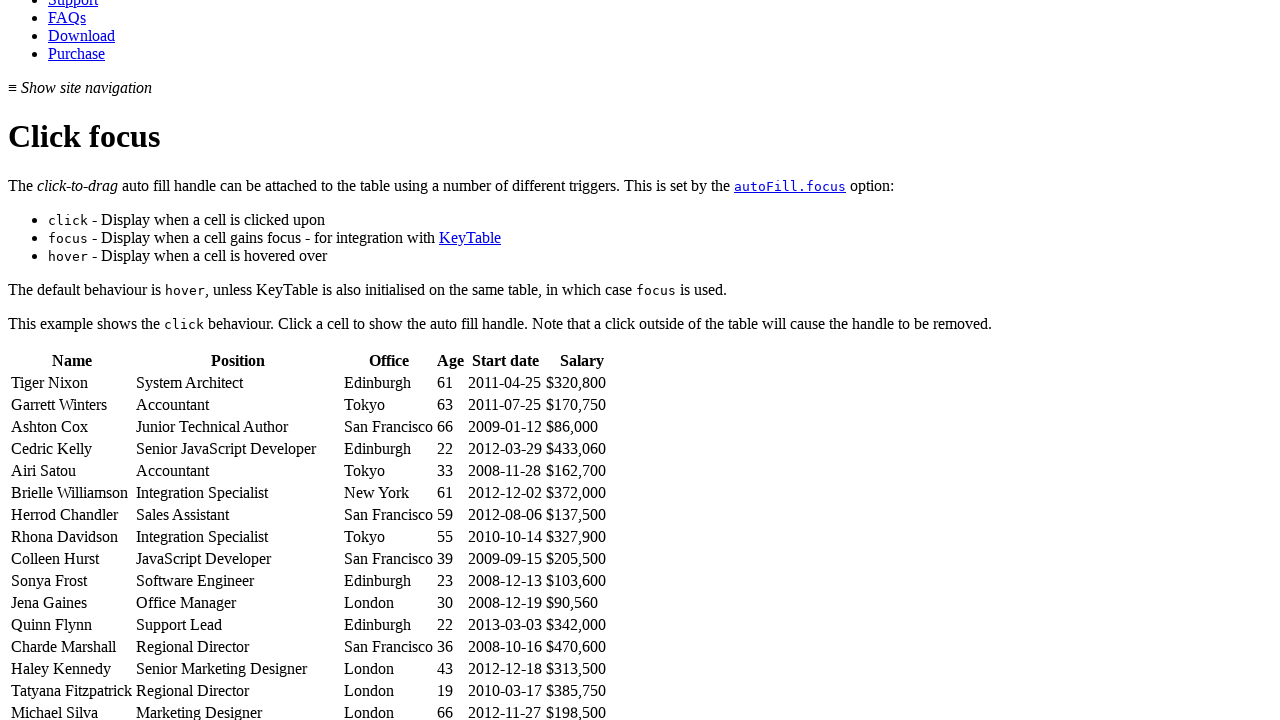

Waited for sorting operation to complete
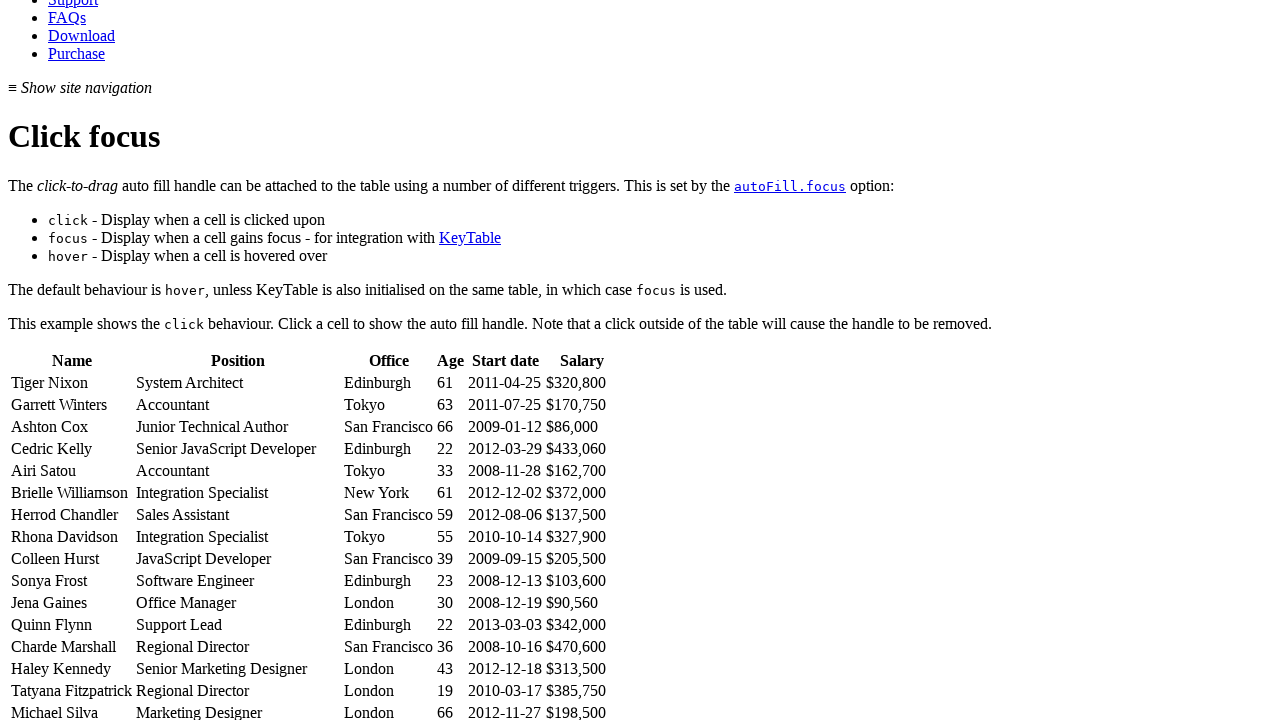

Collected sorted table data from all pages
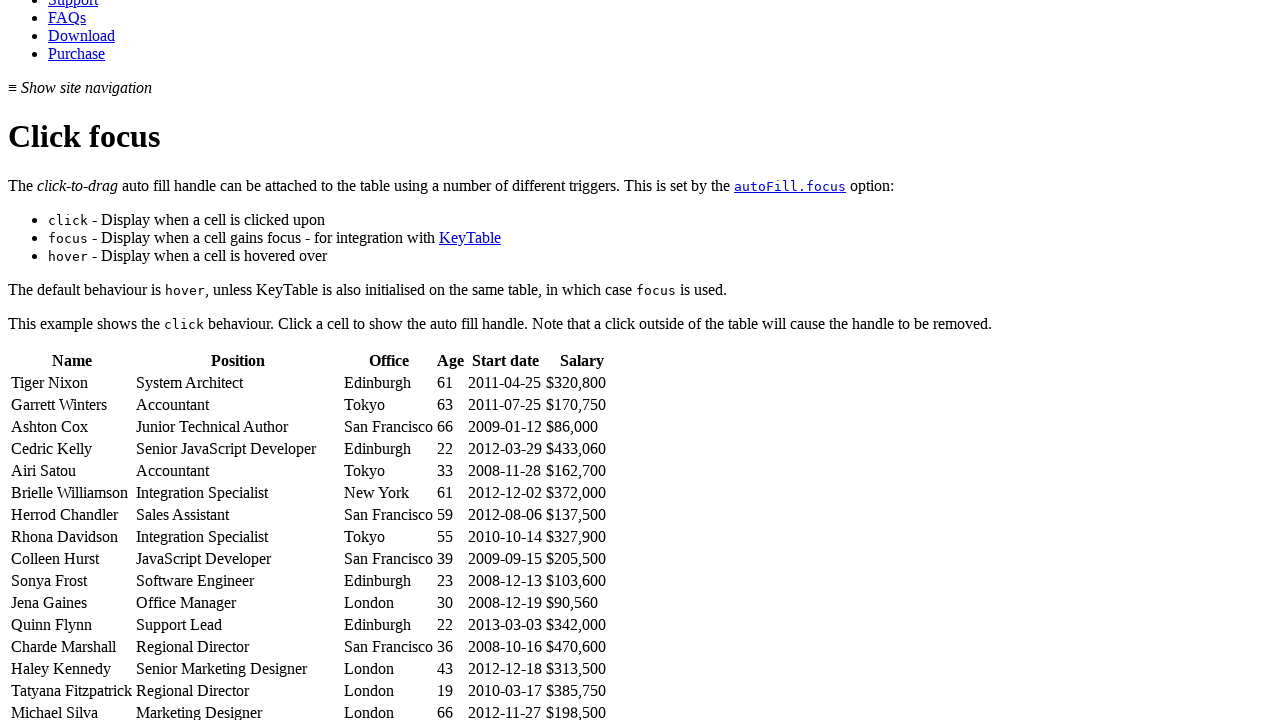

Verified that table is correctly sorted by age in ascending order
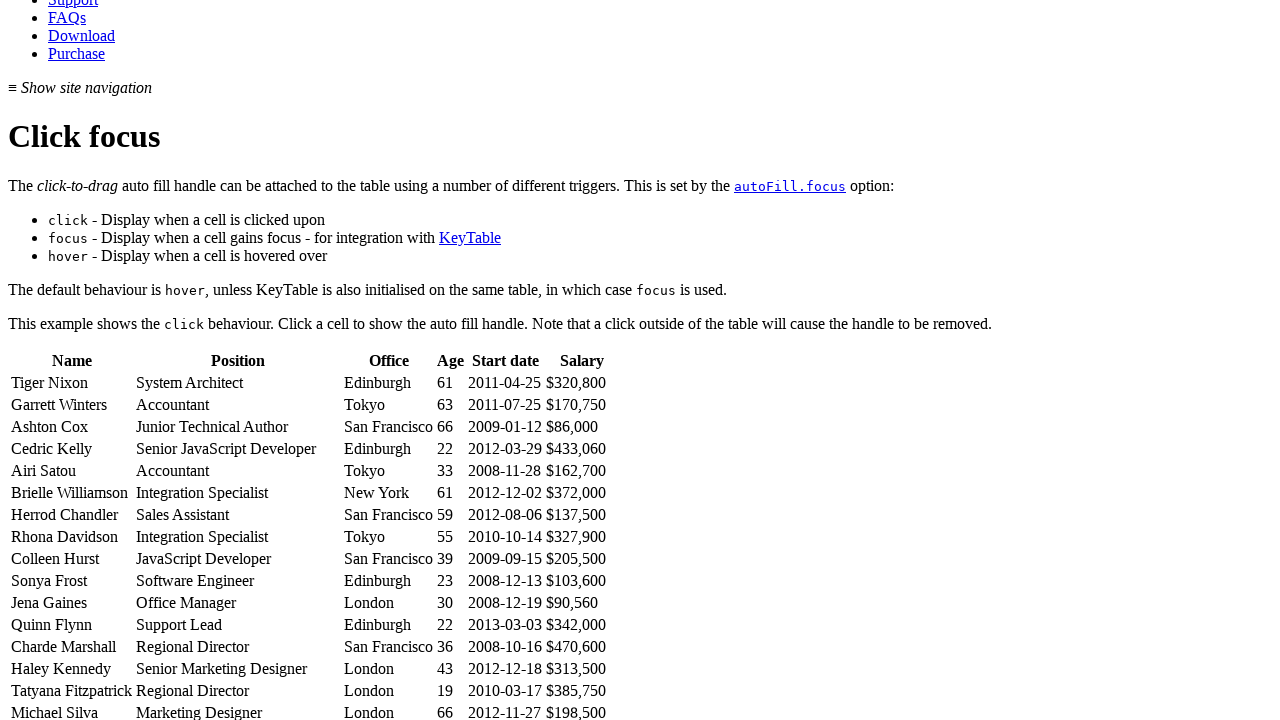

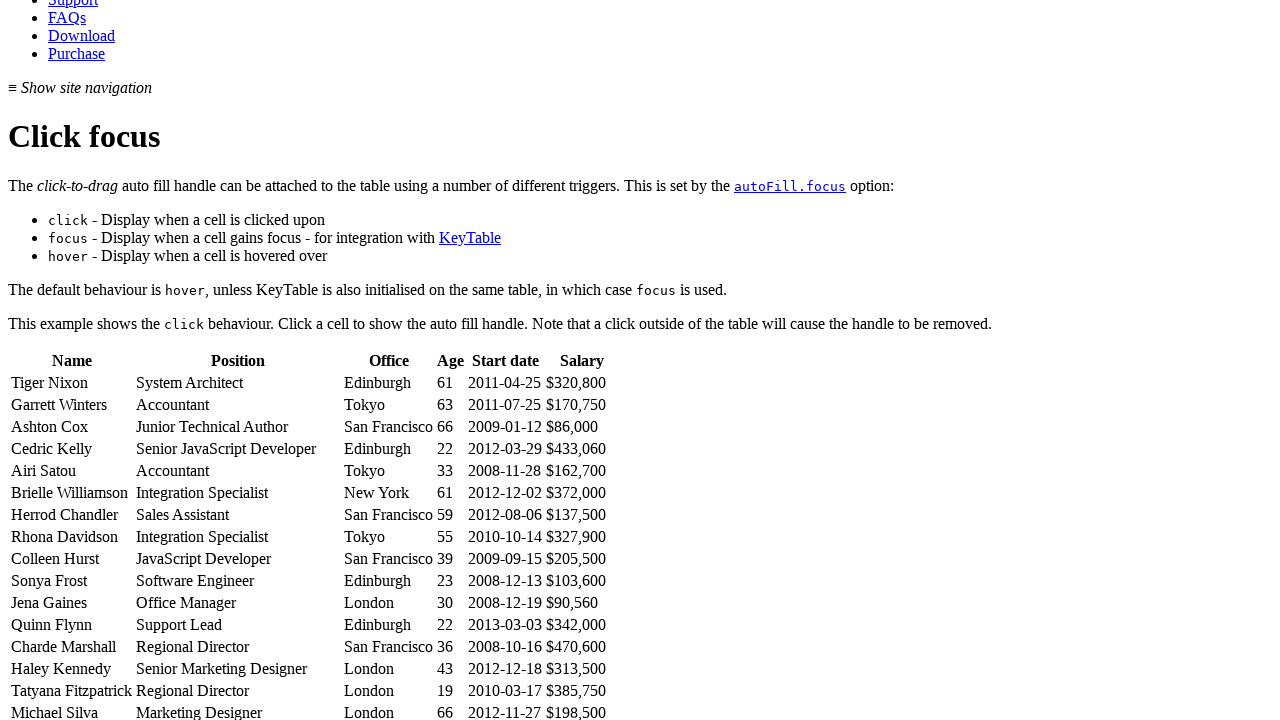